Tests dropdown select functionality including single-select and multi-select options, selecting by index, value, and visible text, and deselecting options in multi-select dropdowns

Starting URL: http://sahitest.com/demo/selectTest.htm

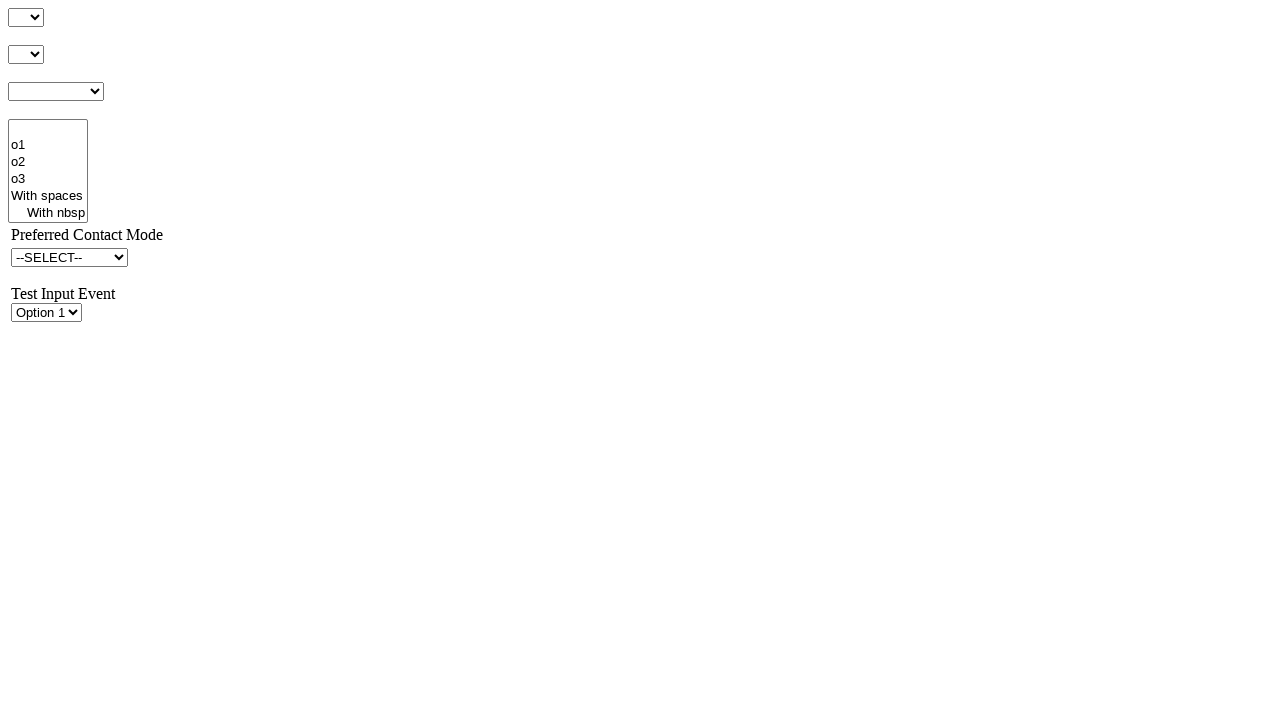

Navigated to dropdown select test page
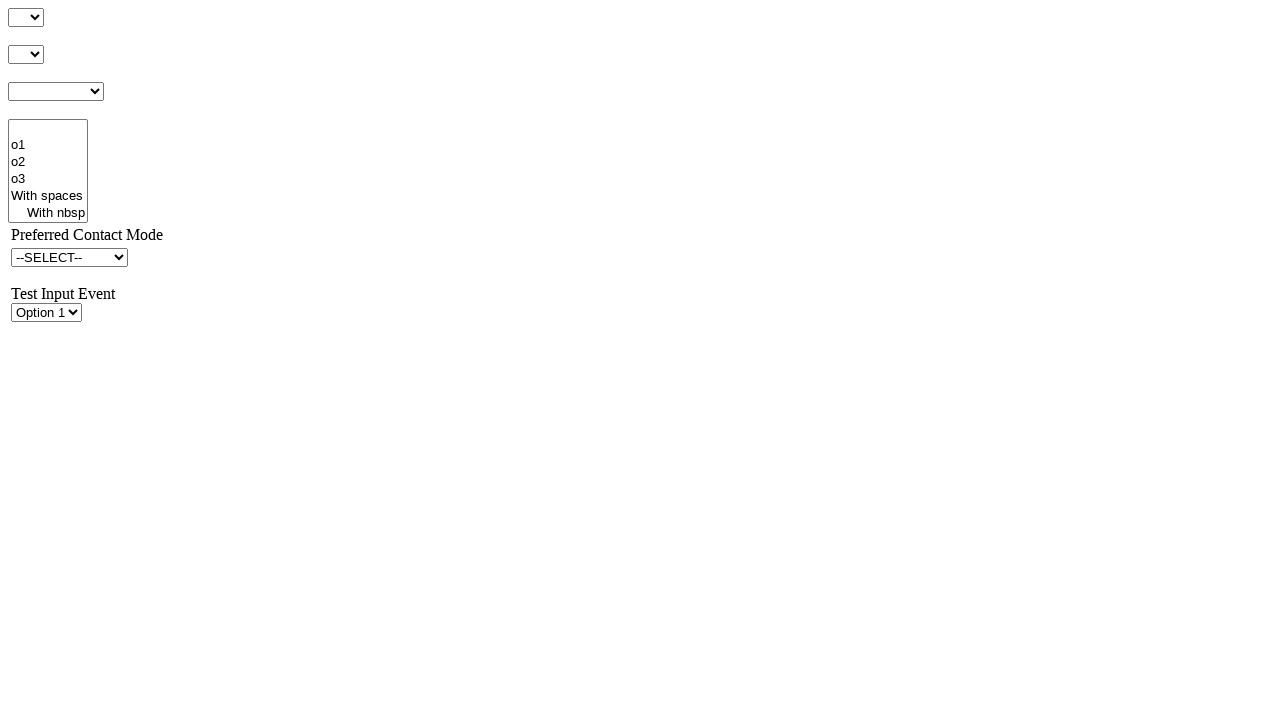

Selected second option in single-select dropdown by index on #s3Id
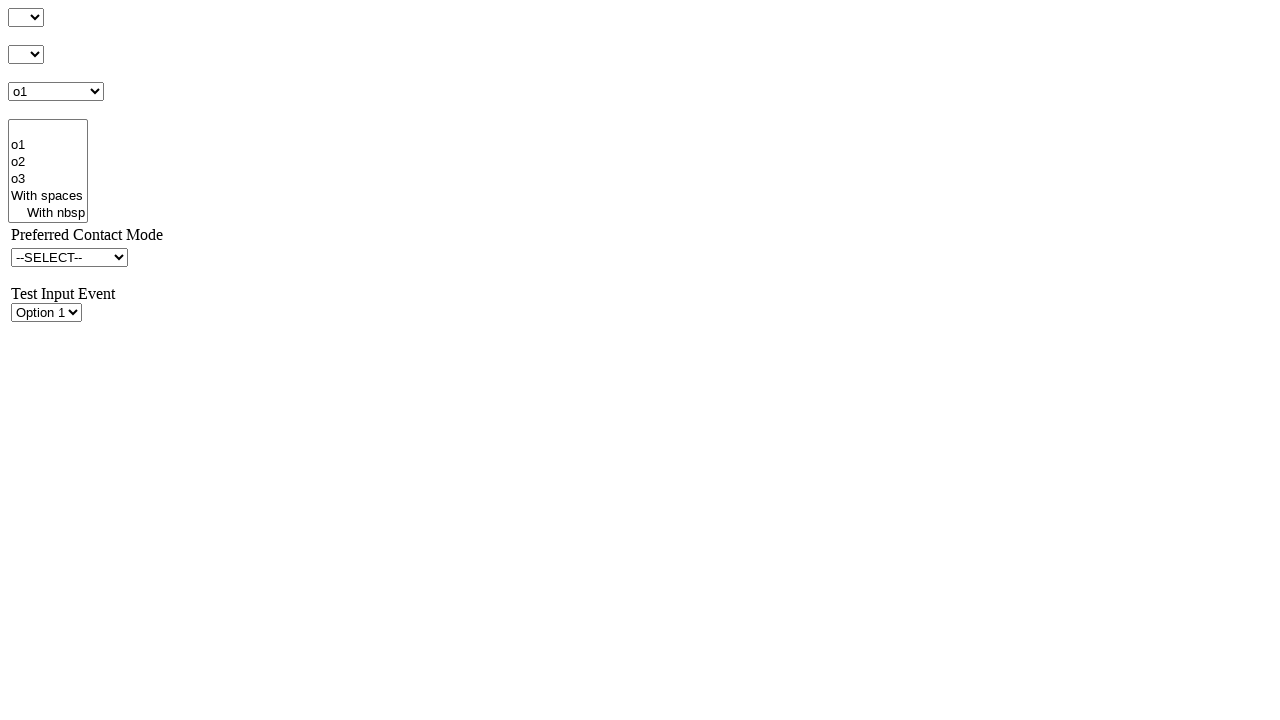

Selected option with value 'o2val' in single-select dropdown on #s3Id
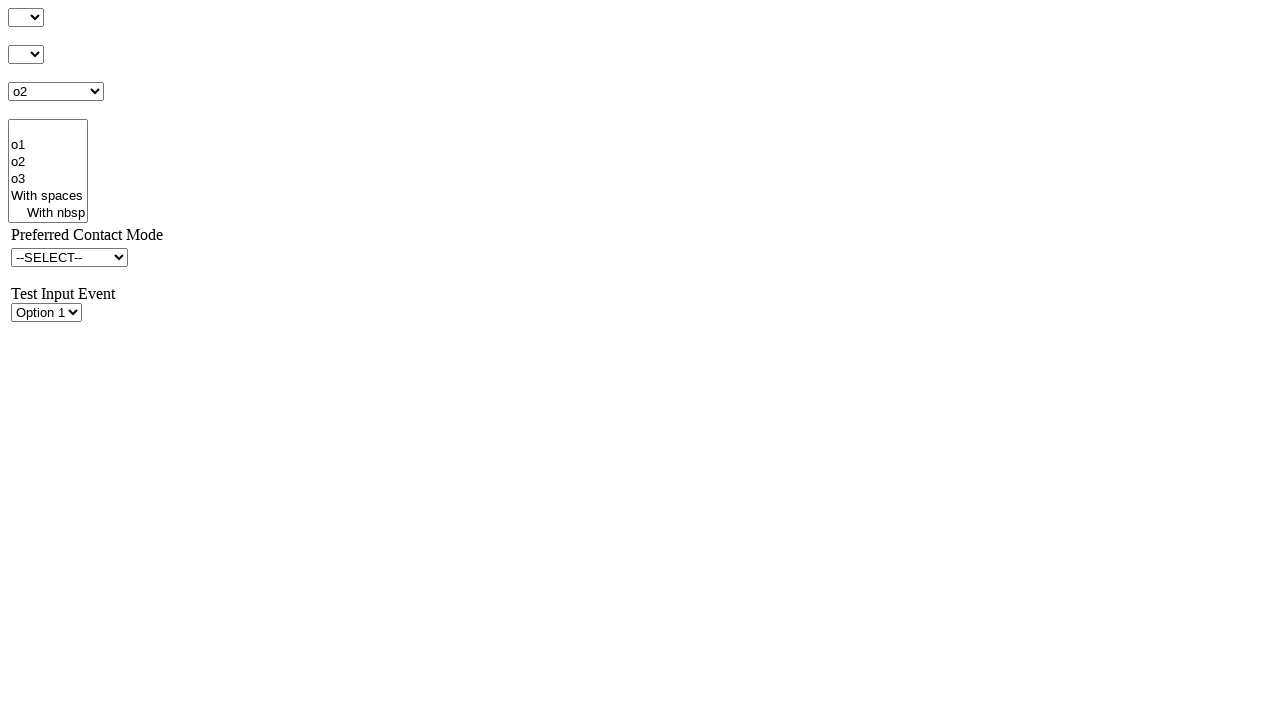

Selected option with visible text 'o3' in single-select dropdown on #s3Id
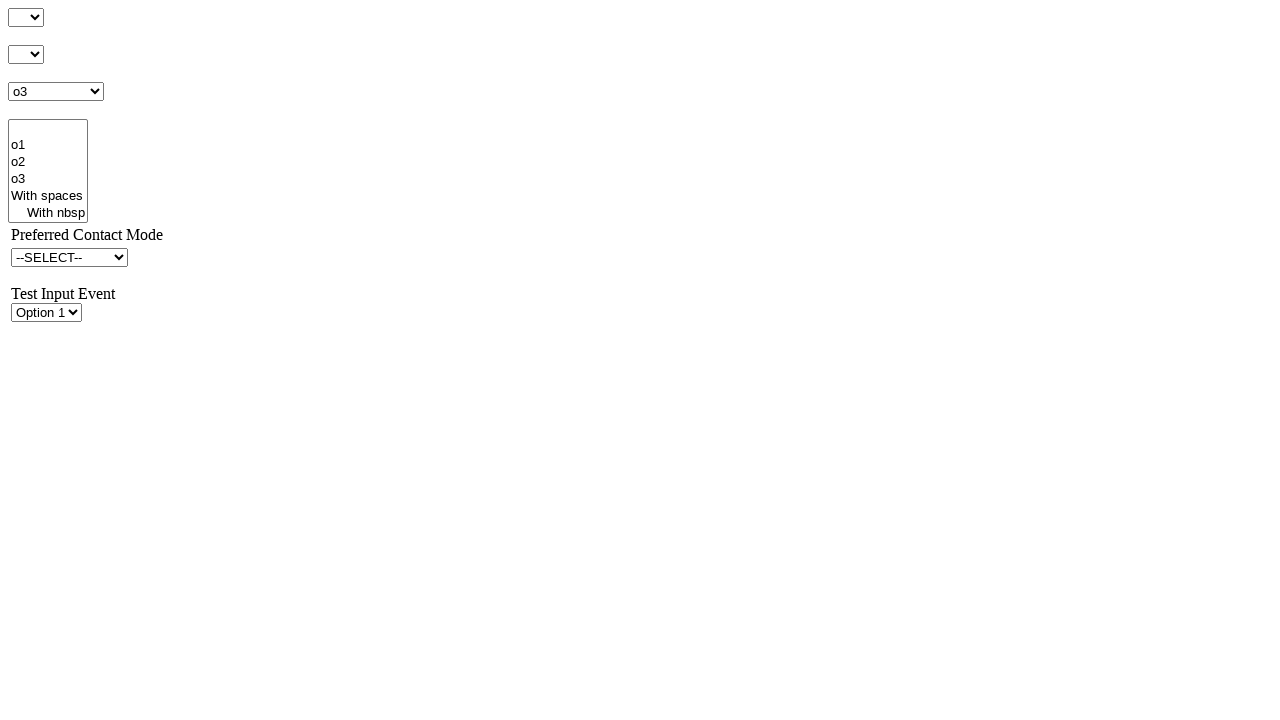

Selected first option in multi-select dropdown by index on #s4Id
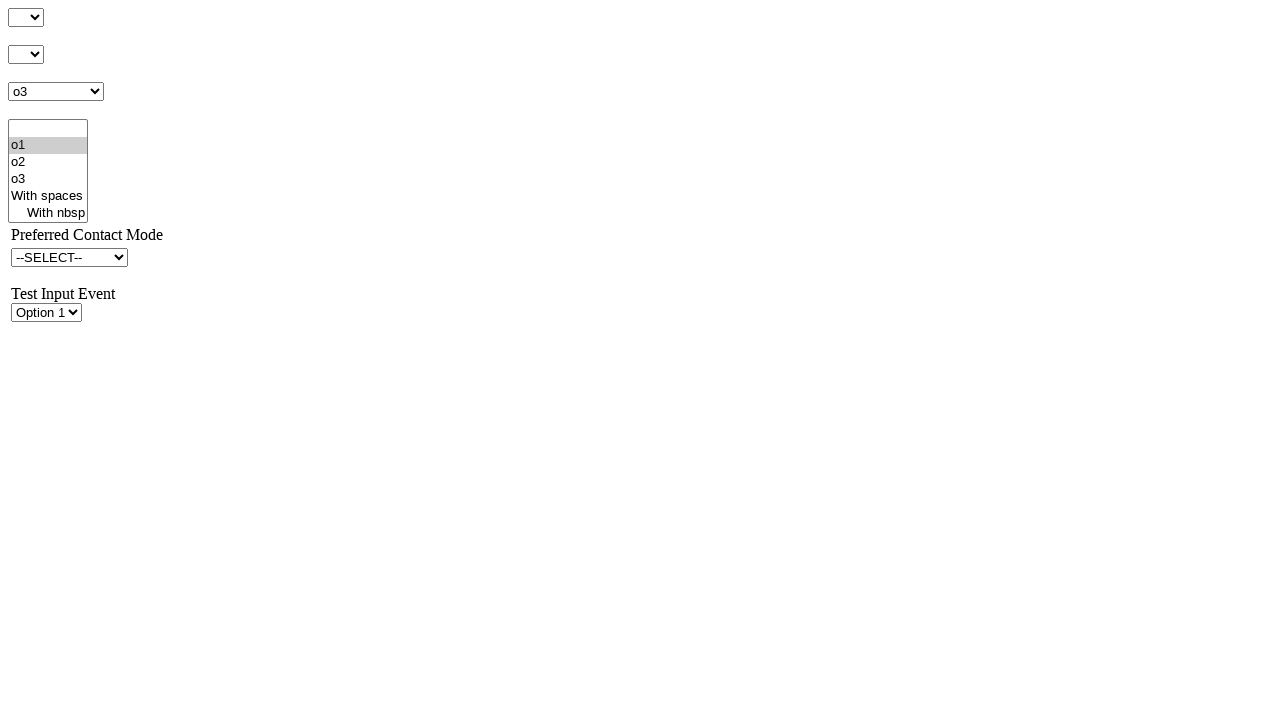

Selected second option in multi-select dropdown by index on #s4Id
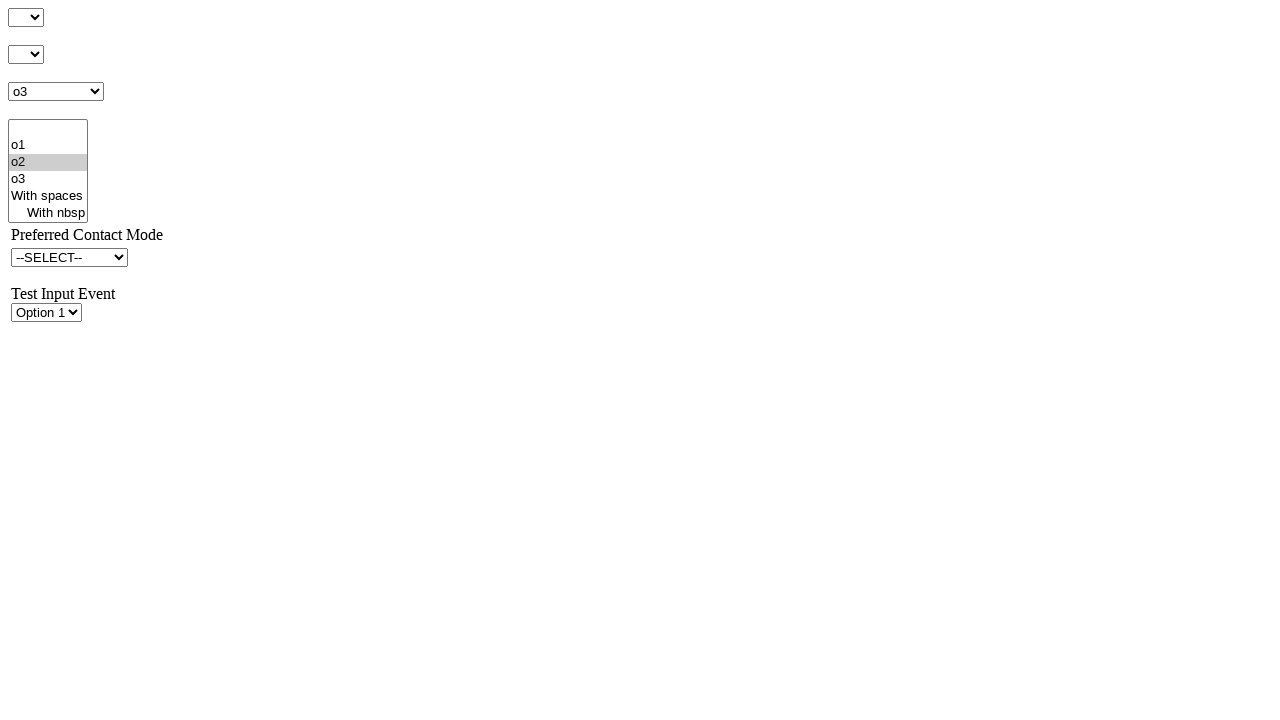

Selected third option in multi-select dropdown by index on #s4Id
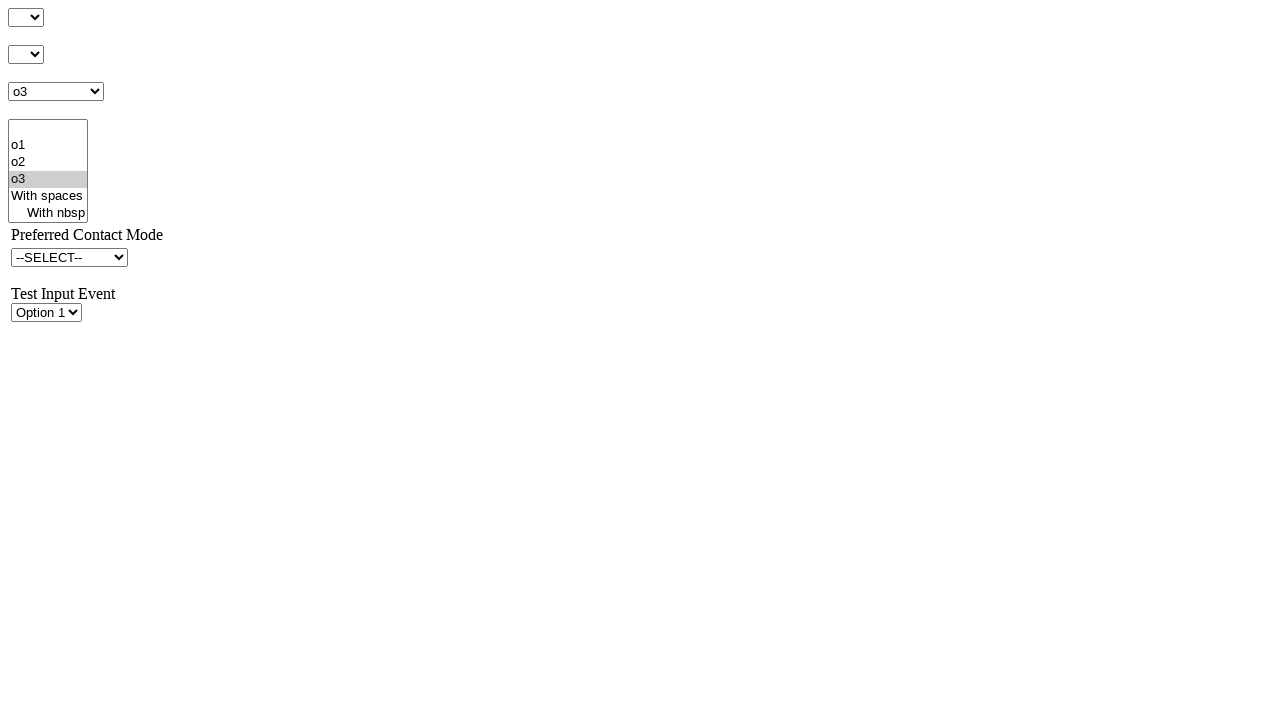

Deselected second option in multi-select dropdown by index
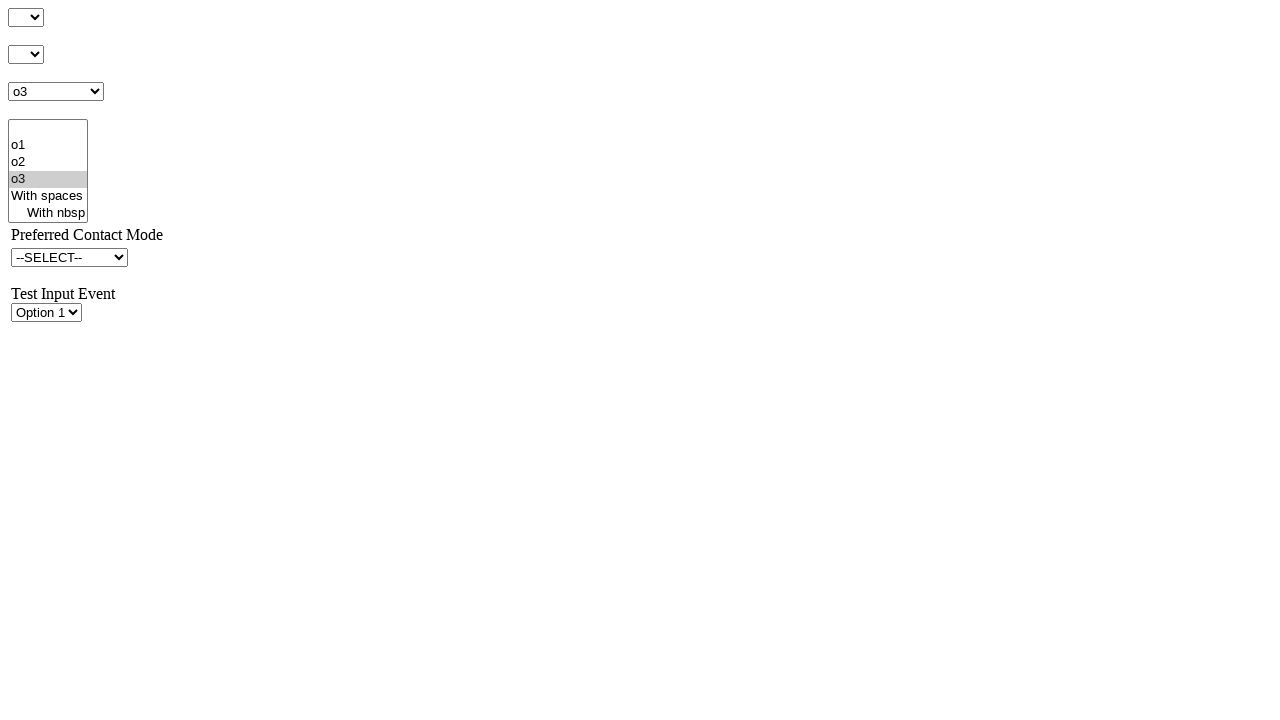

Deselected option with value 'o2val' in multi-select dropdown
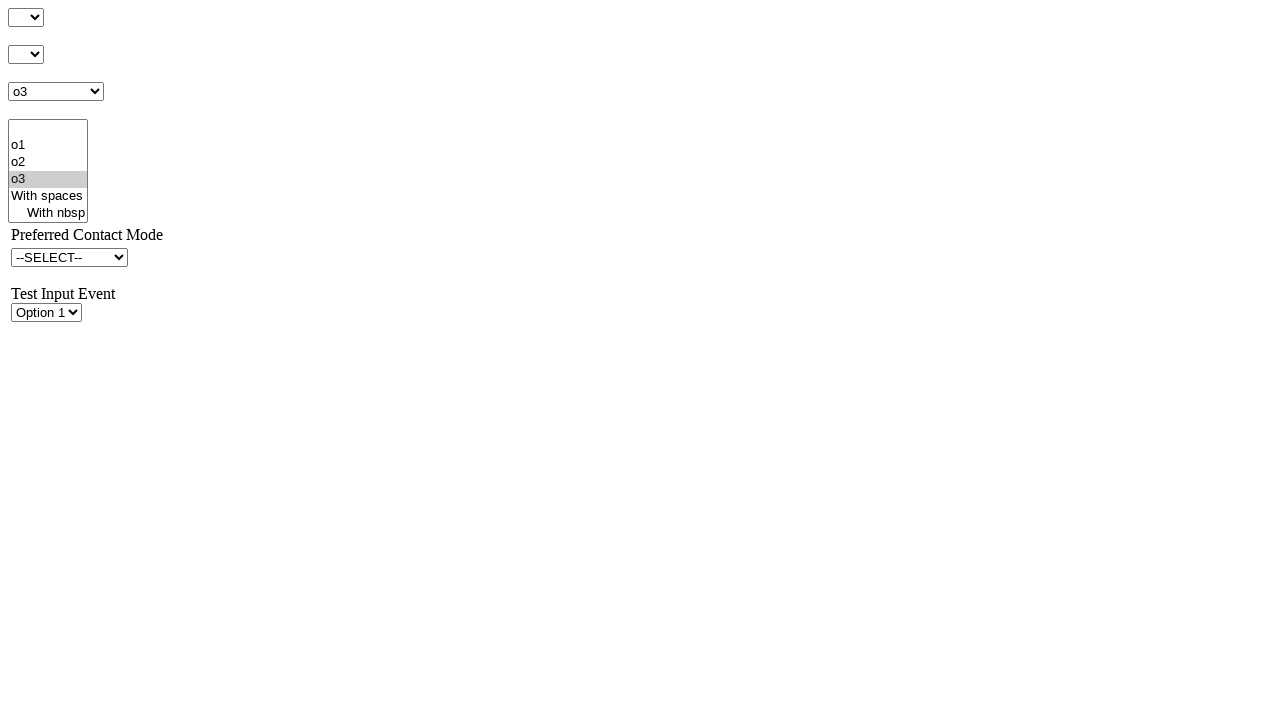

Deselected option with visible text 'o3' in multi-select dropdown
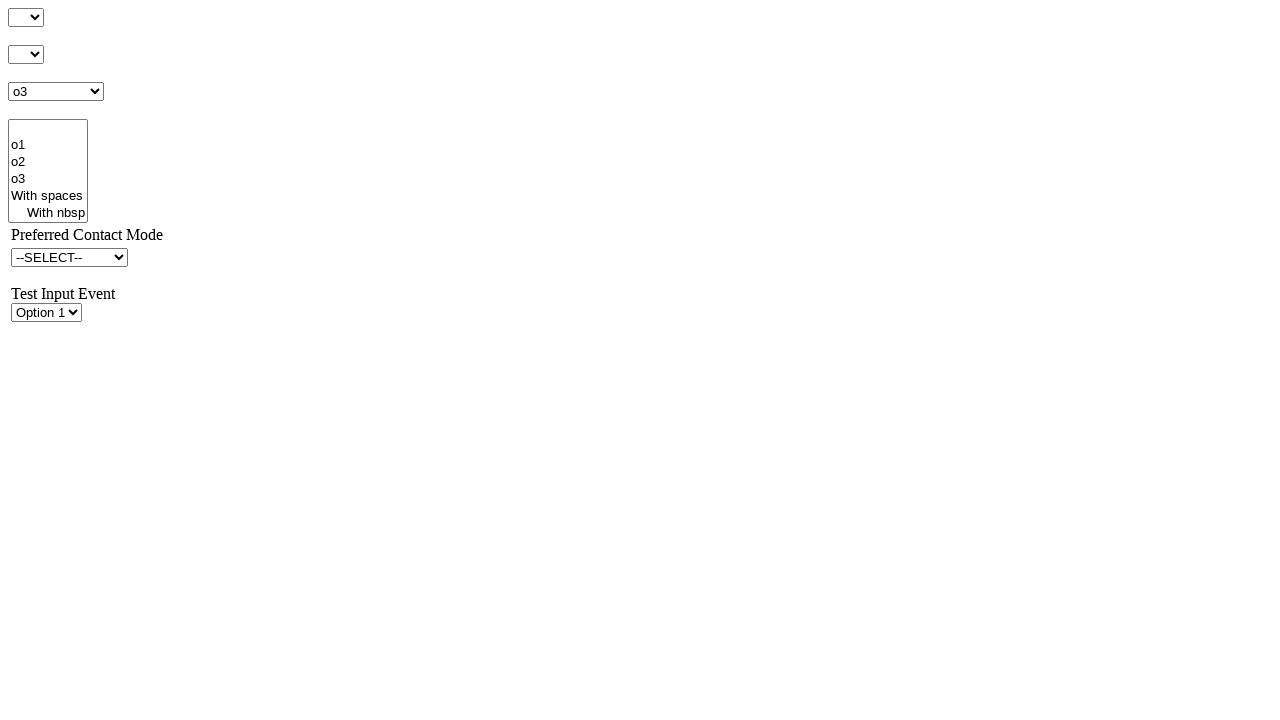

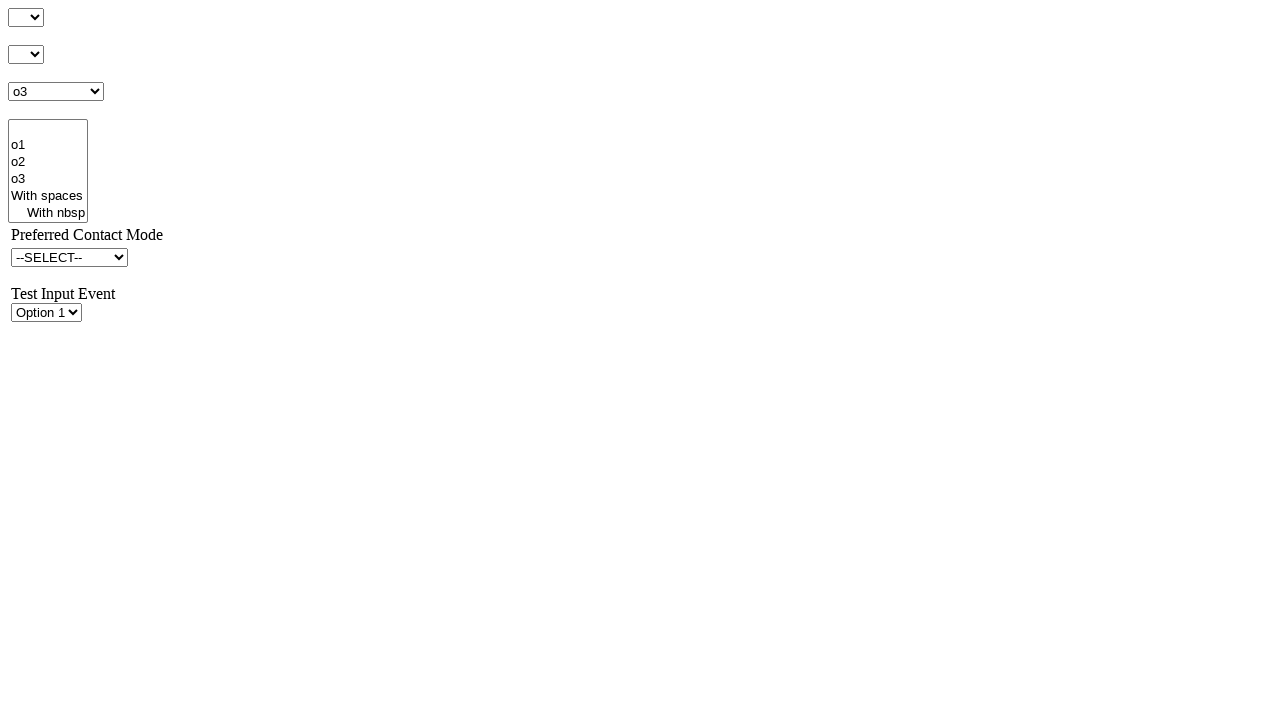